Tests checkbox selection and radio button functionality on a dropdown practice page, including verifying element states and counting checkboxes

Starting URL: https://rahulshettyacademy.com/dropdownsPractise/

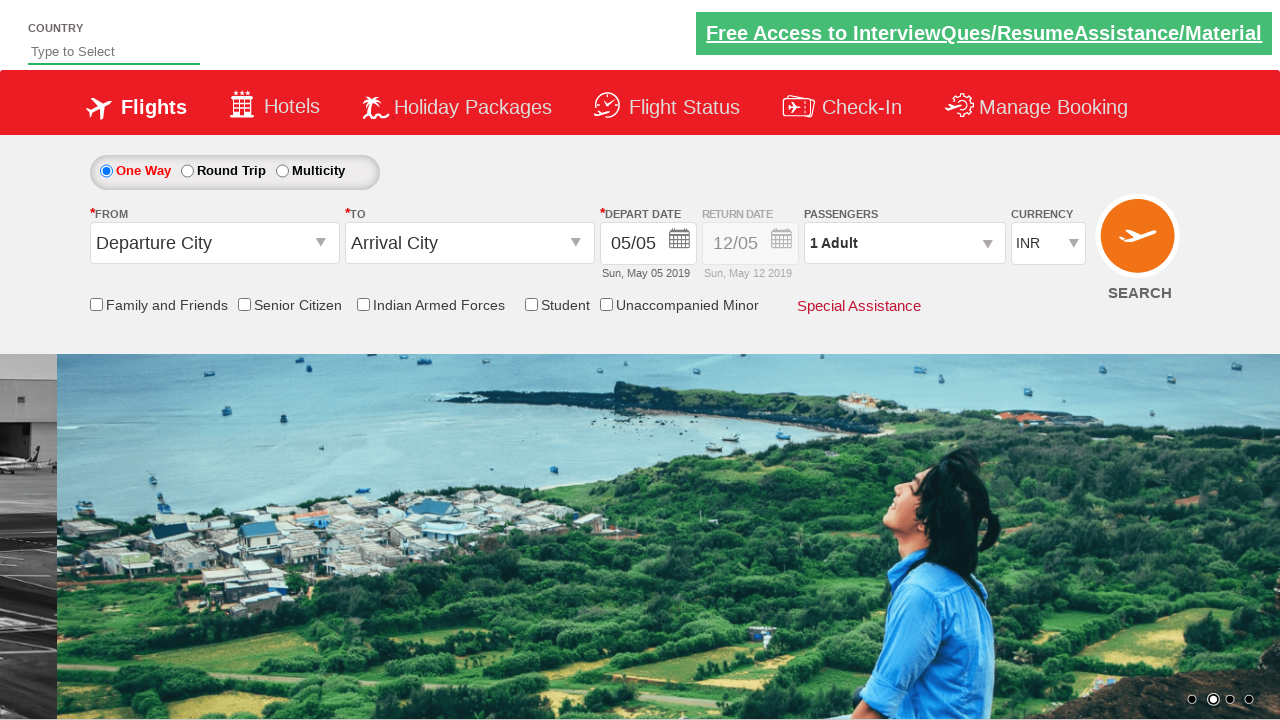

Clicked friends and family checkbox at (96, 304) on input[id*='friendsandfamily']
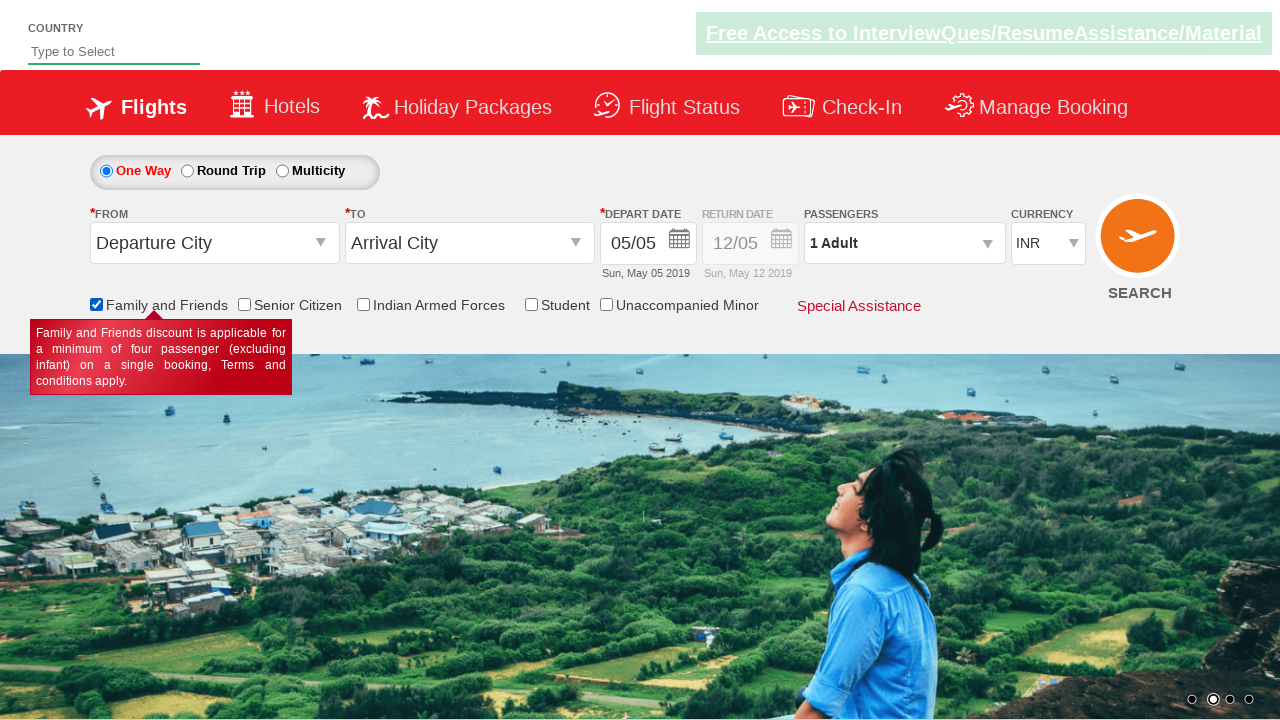

Verified friends and family checkbox is selected
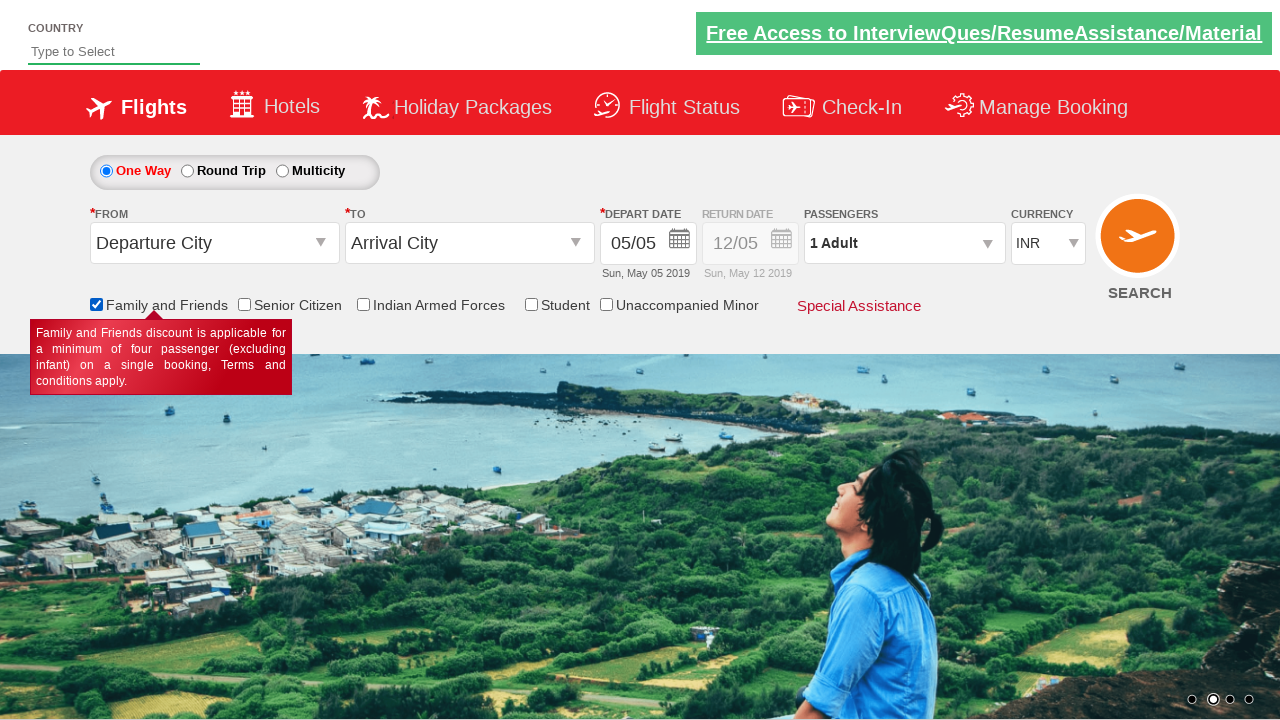

Counted total checkboxes on page: 6
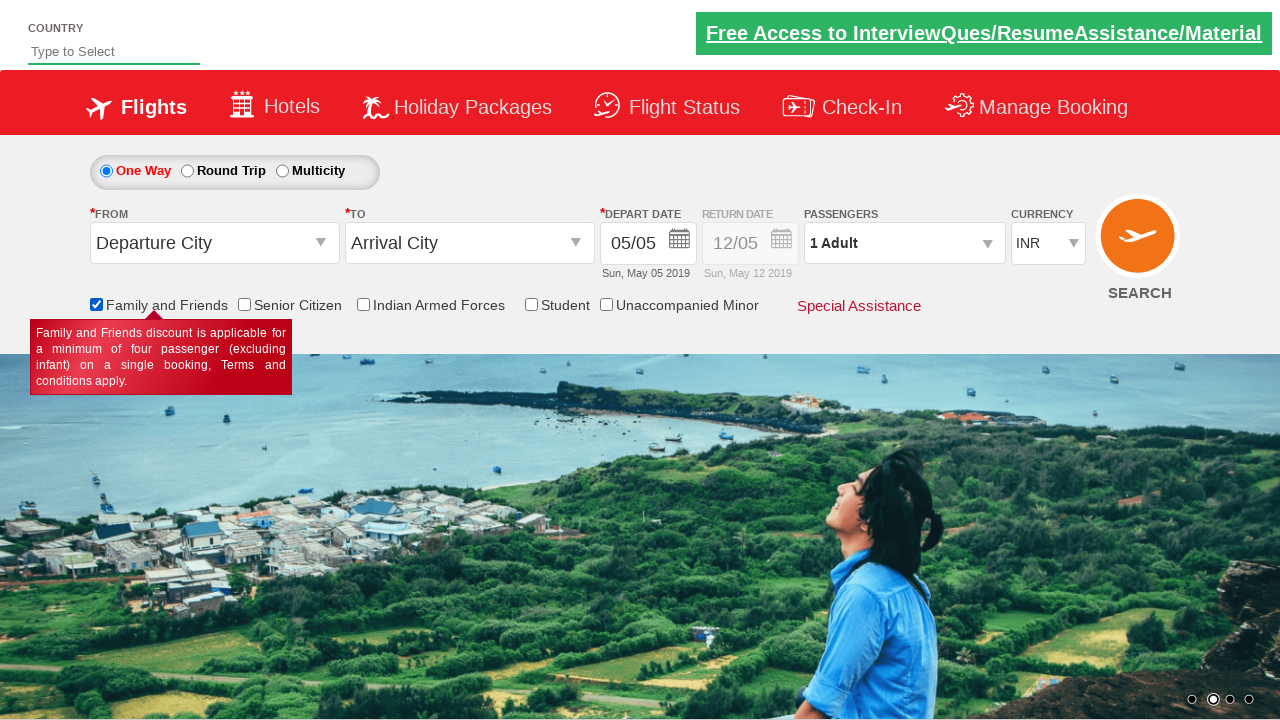

Retrieved initial style attribute of date picker
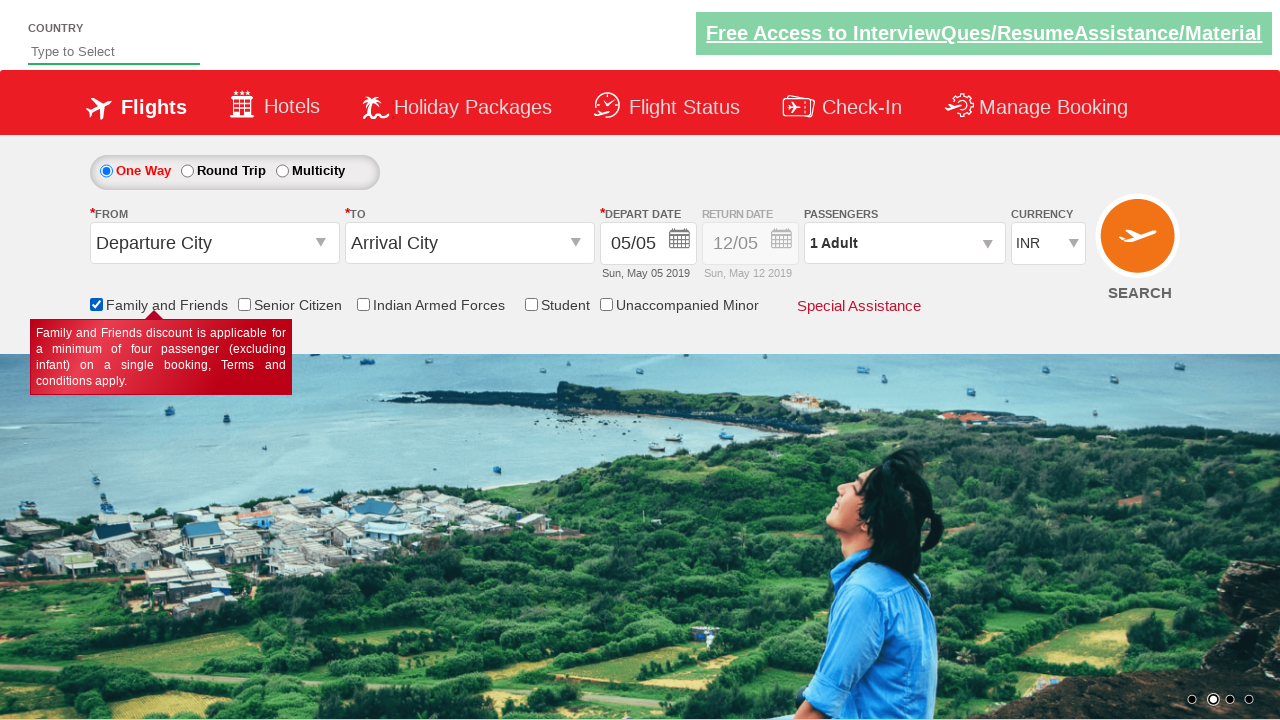

Clicked round trip radio button at (187, 171) on #ctl00_mainContent_rbtnl_Trip_1
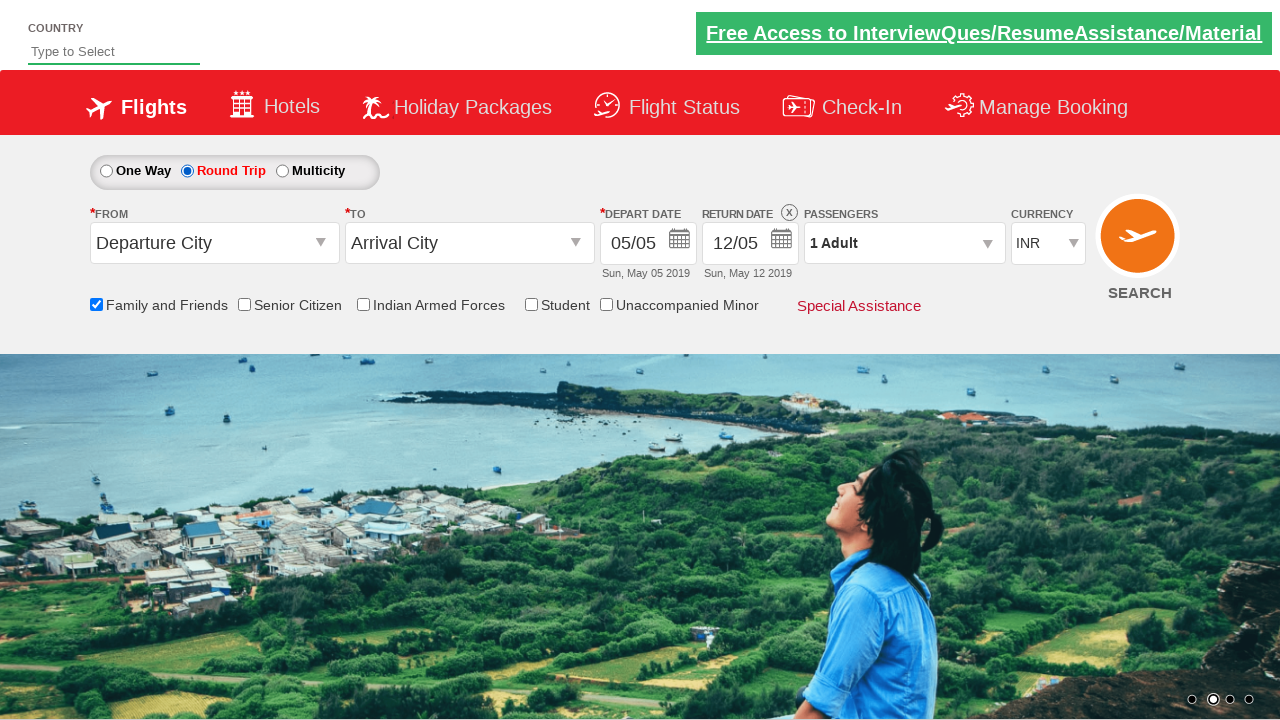

Retrieved updated style attribute of date picker
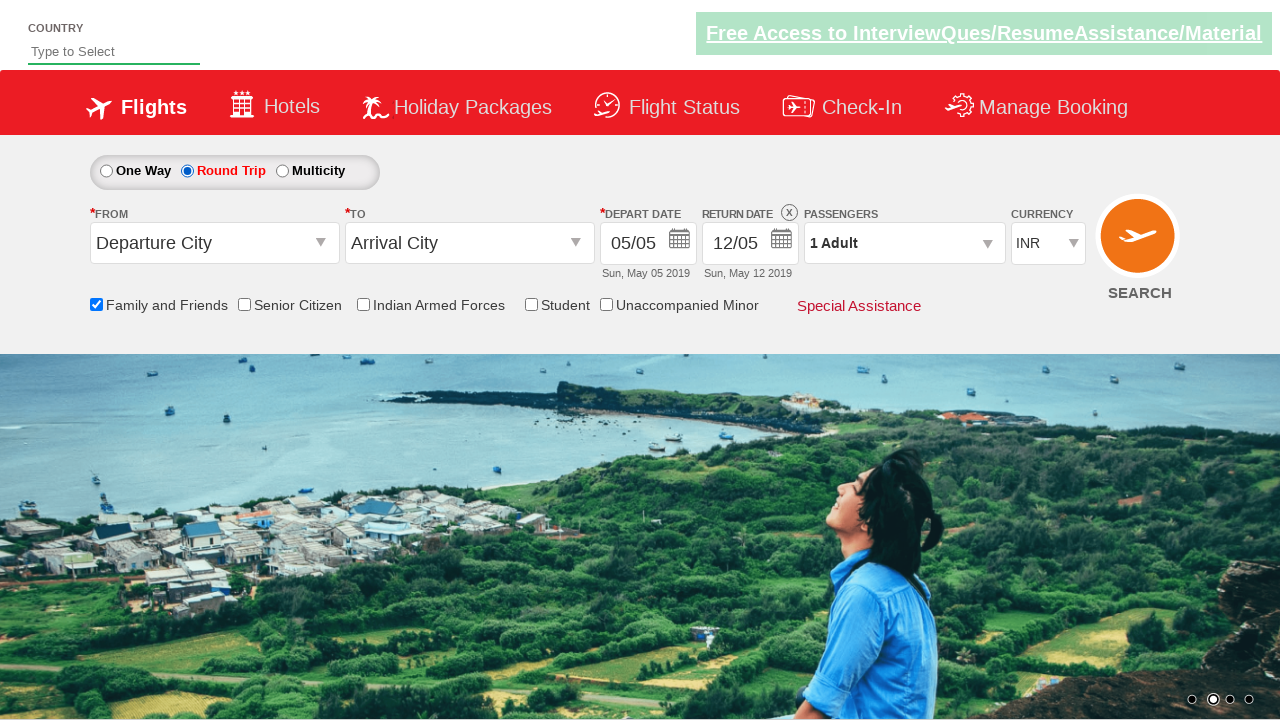

Verified date picker is enabled
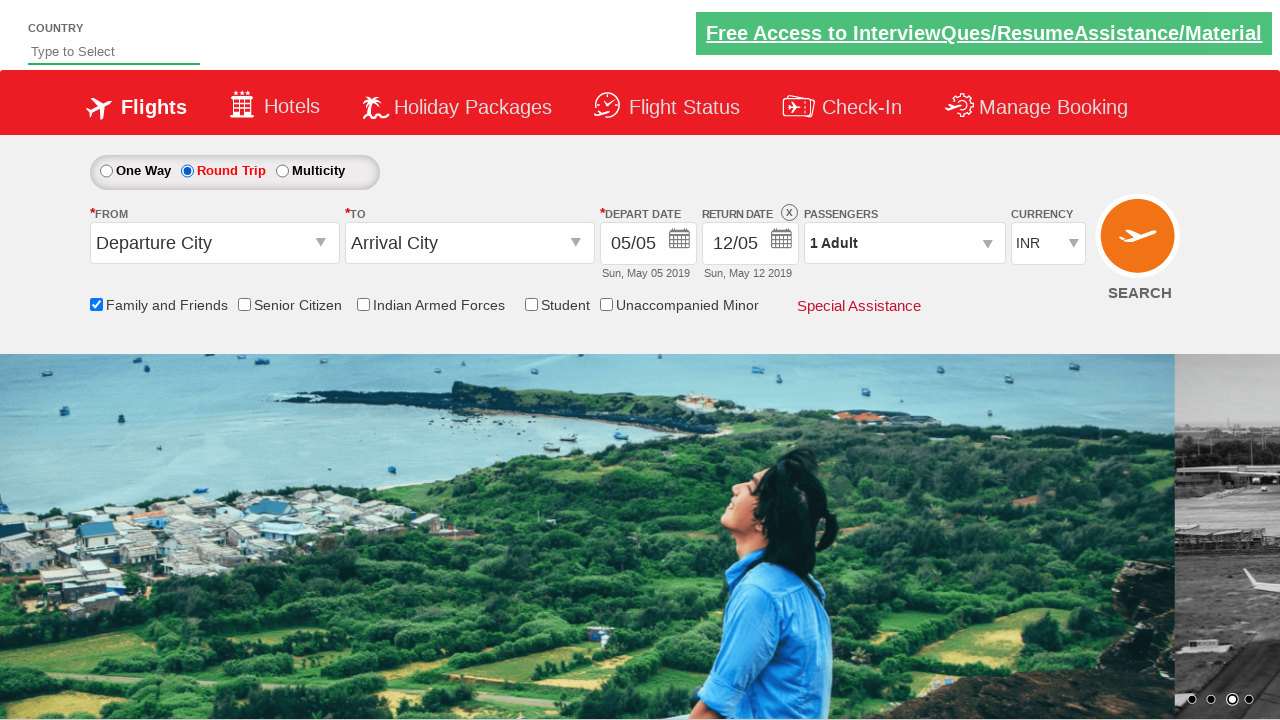

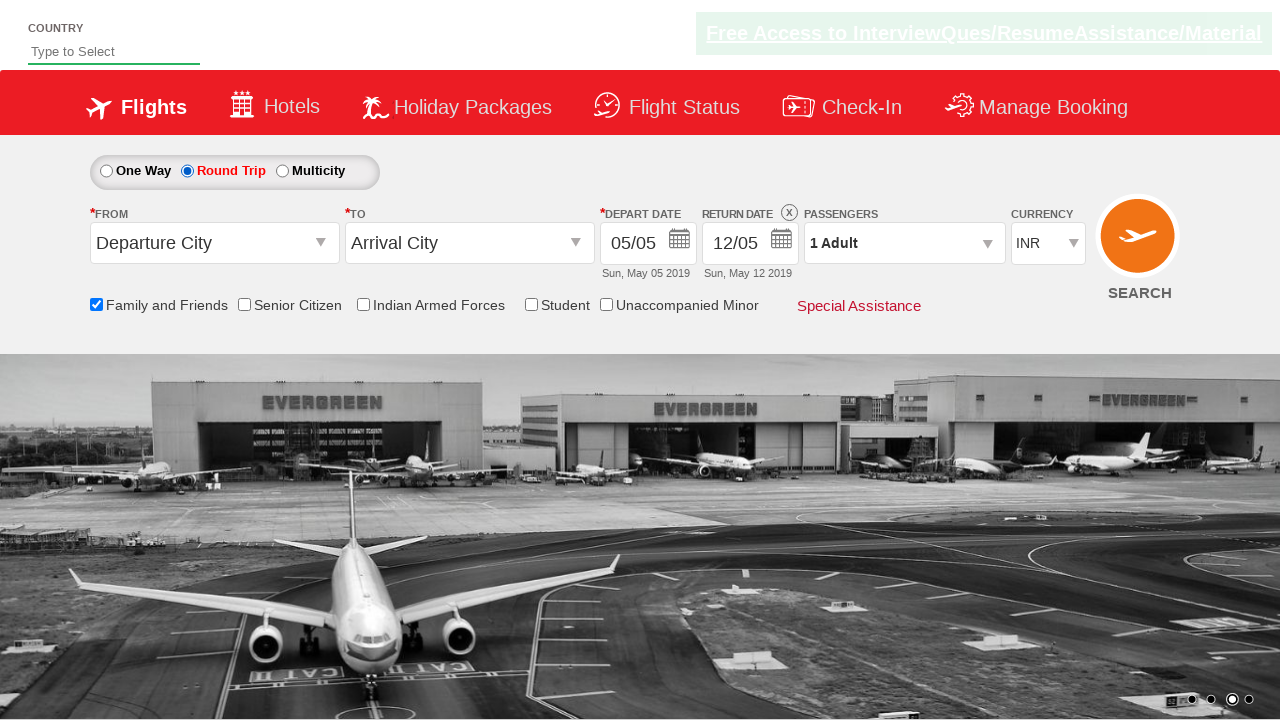